Tests radio button selection by clicking on a radio button and verifying it becomes selected

Starting URL: https://bonigarcia.dev/selenium-webdriver-java/web-form.html

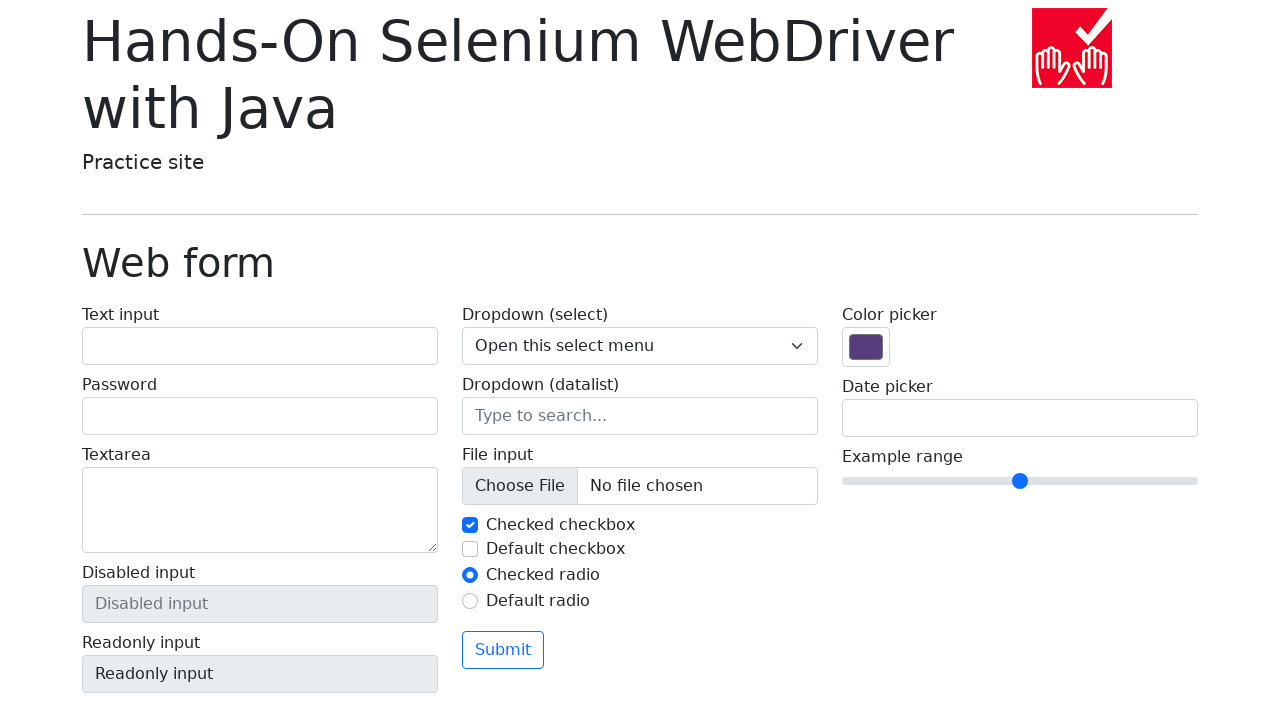

Clicked on radio button 2 at (470, 601) on #my-radio-2
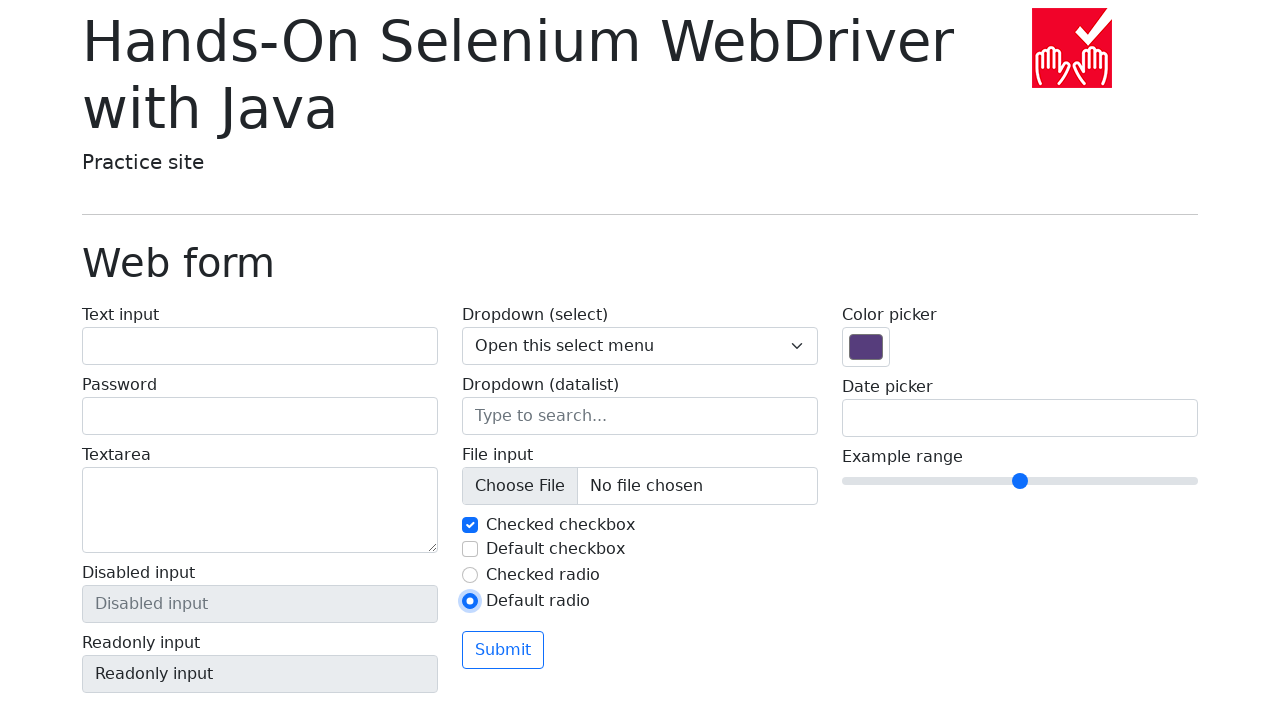

Located radio button 2 element
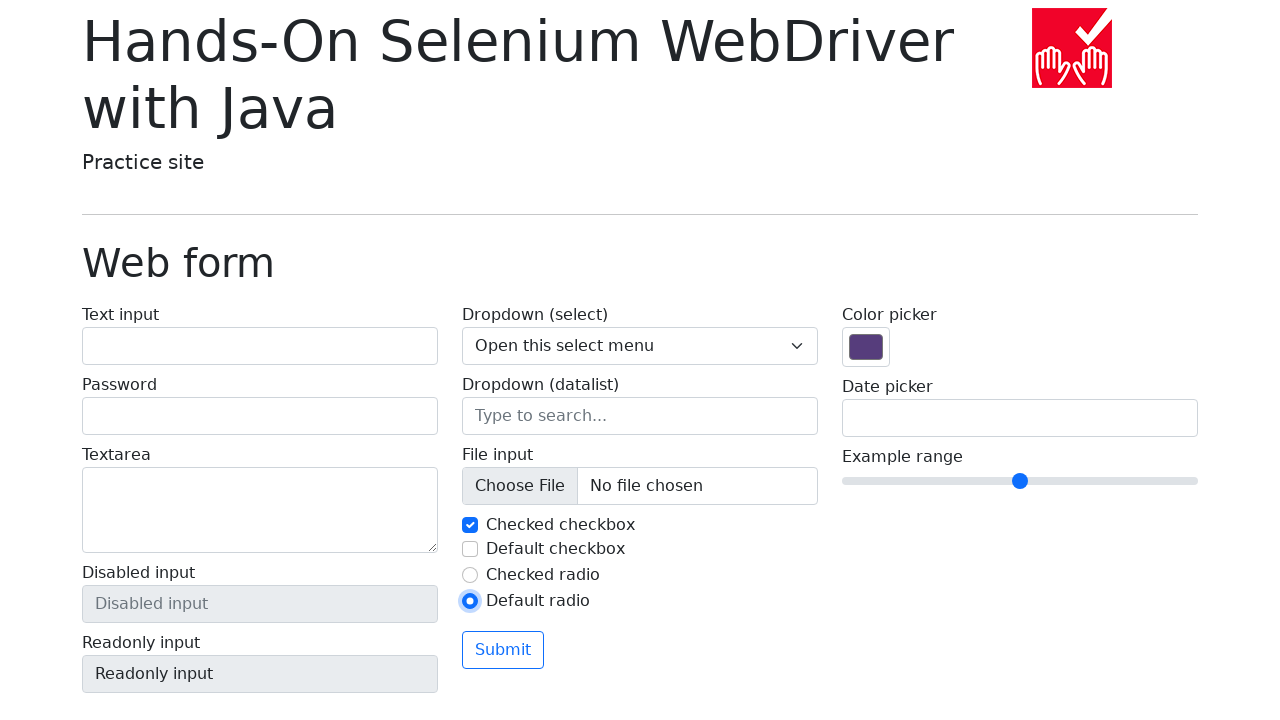

Verified that radio button 2 is selected
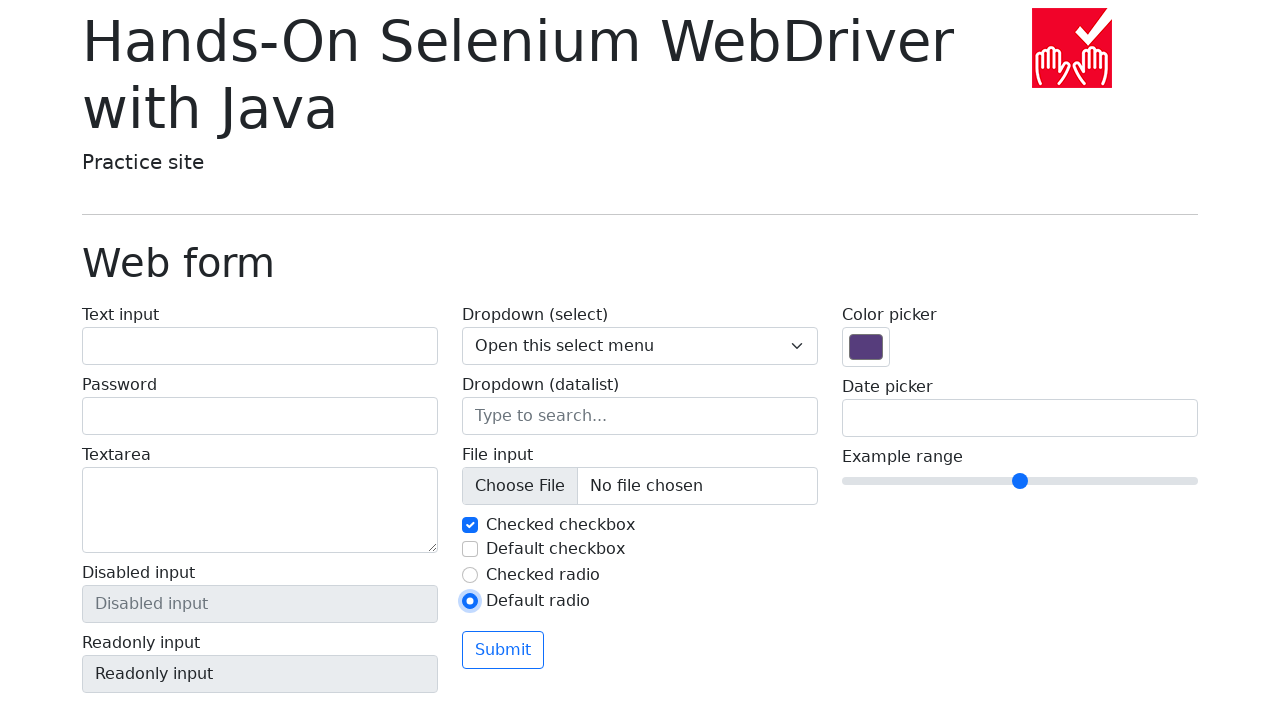

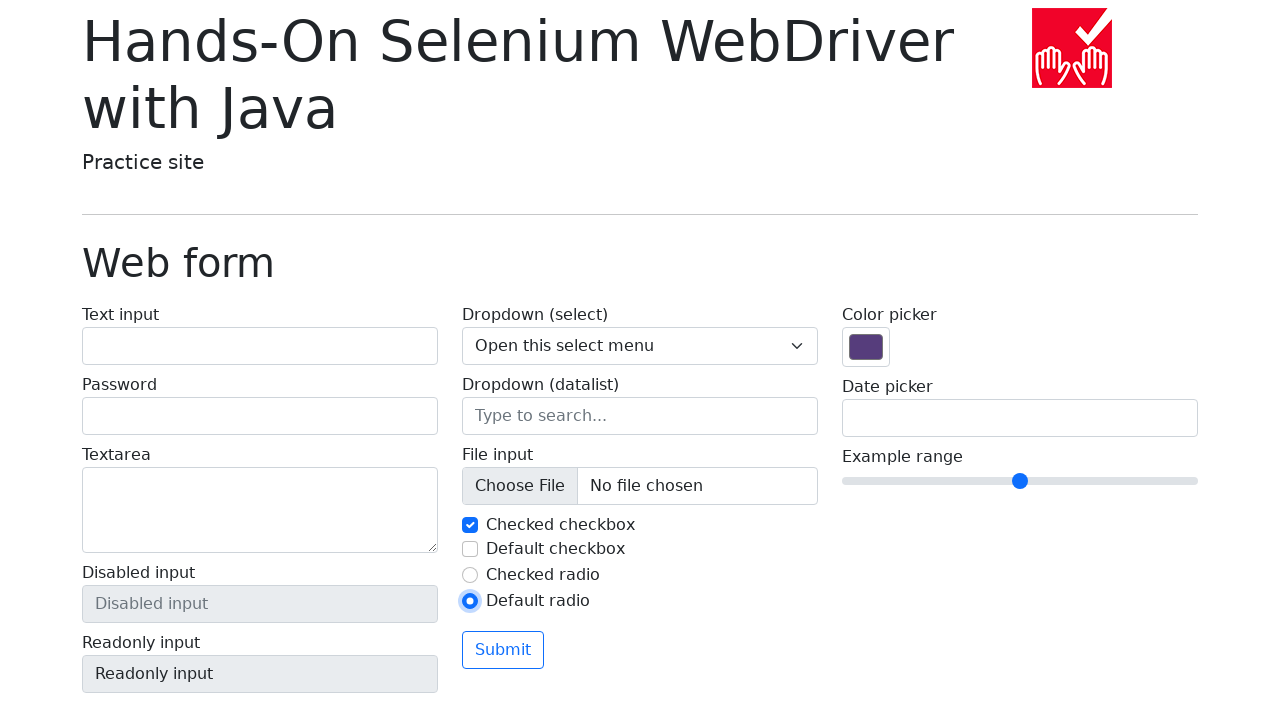